Tests an e-commerce flow by searching for products, adding them to cart, and completing checkout with order placement

Starting URL: https://rahulshettyacademy.com/seleniumPractise/#/

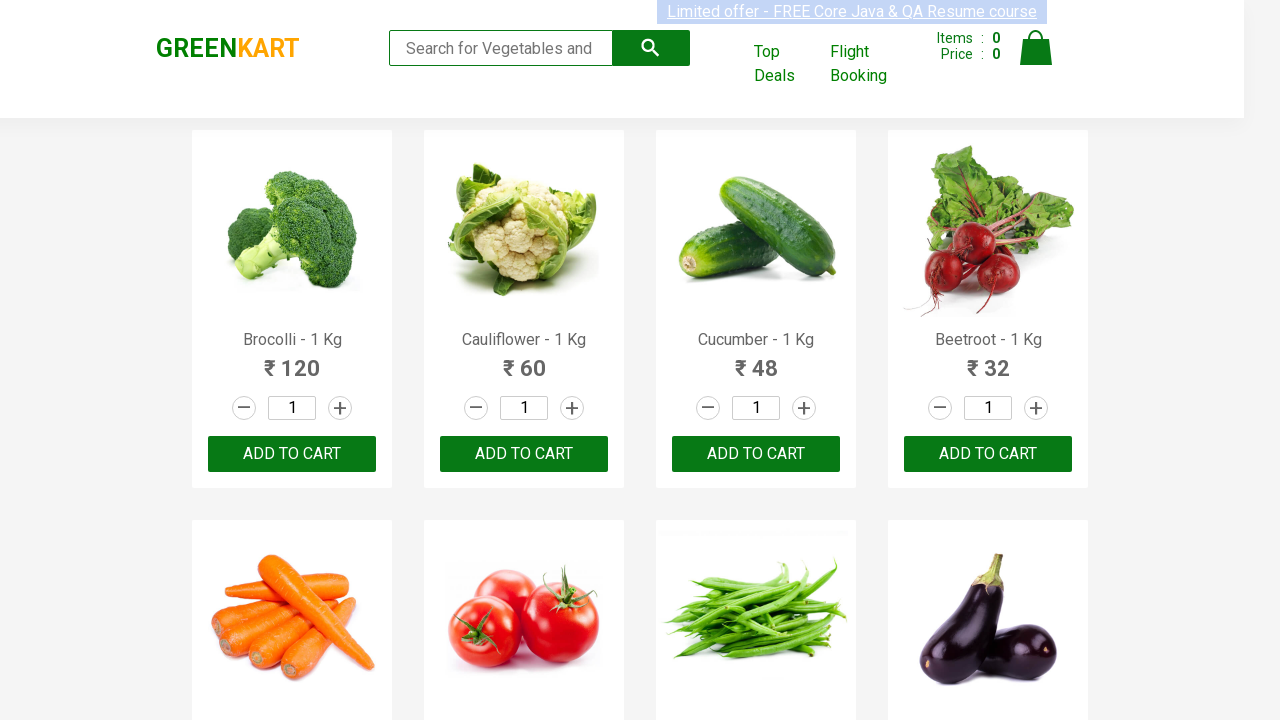

Waited for products to be displayed
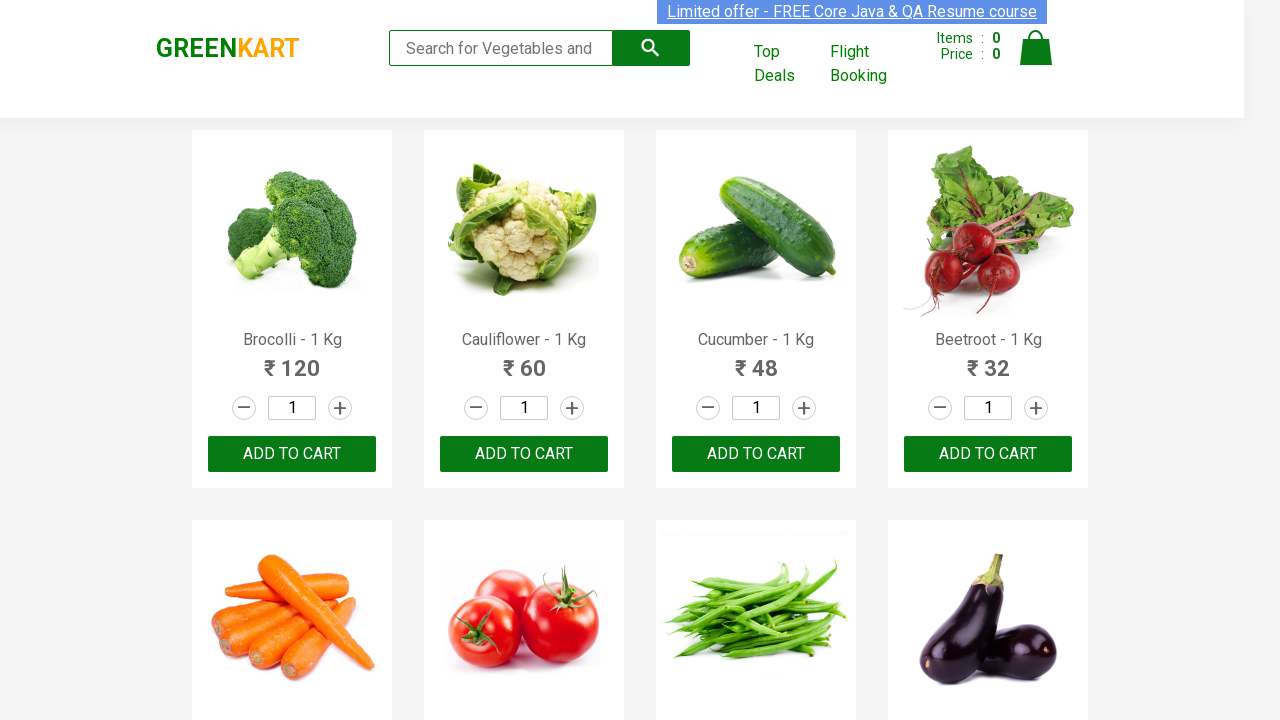

Filled search field with 'ca' to filter products on input.search-keyword
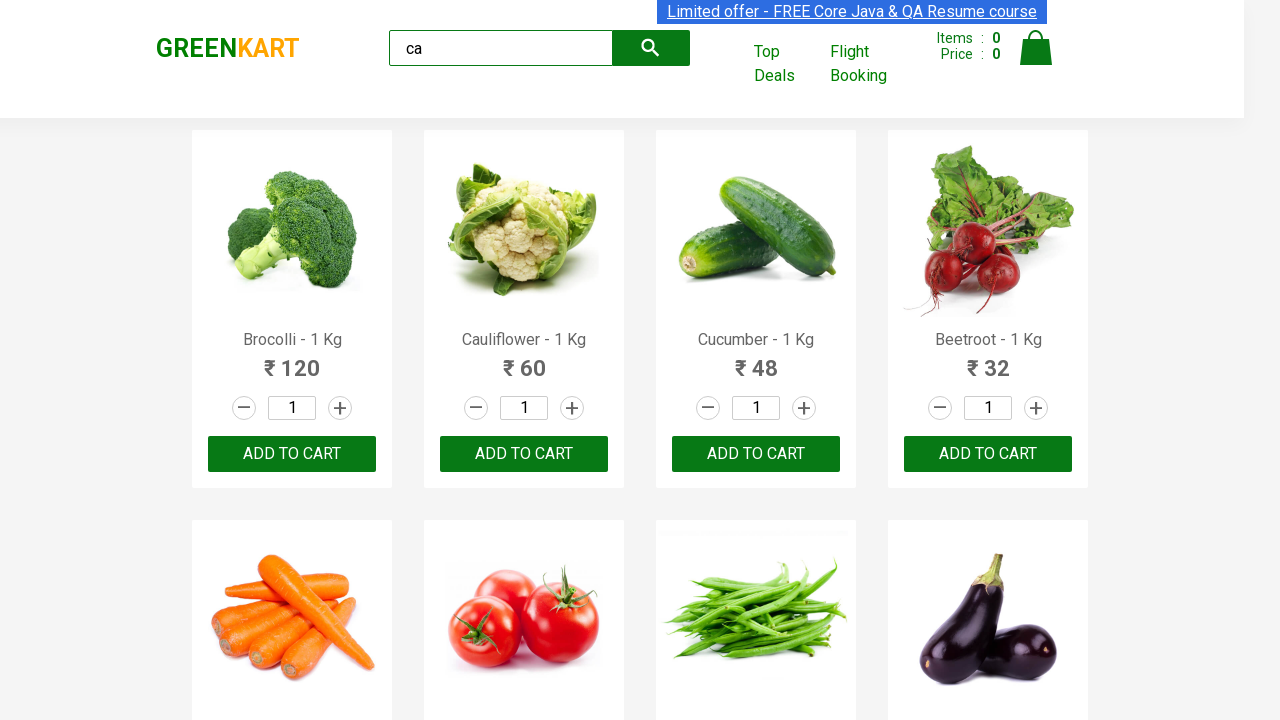

Pressed Enter to execute search on input.search-keyword
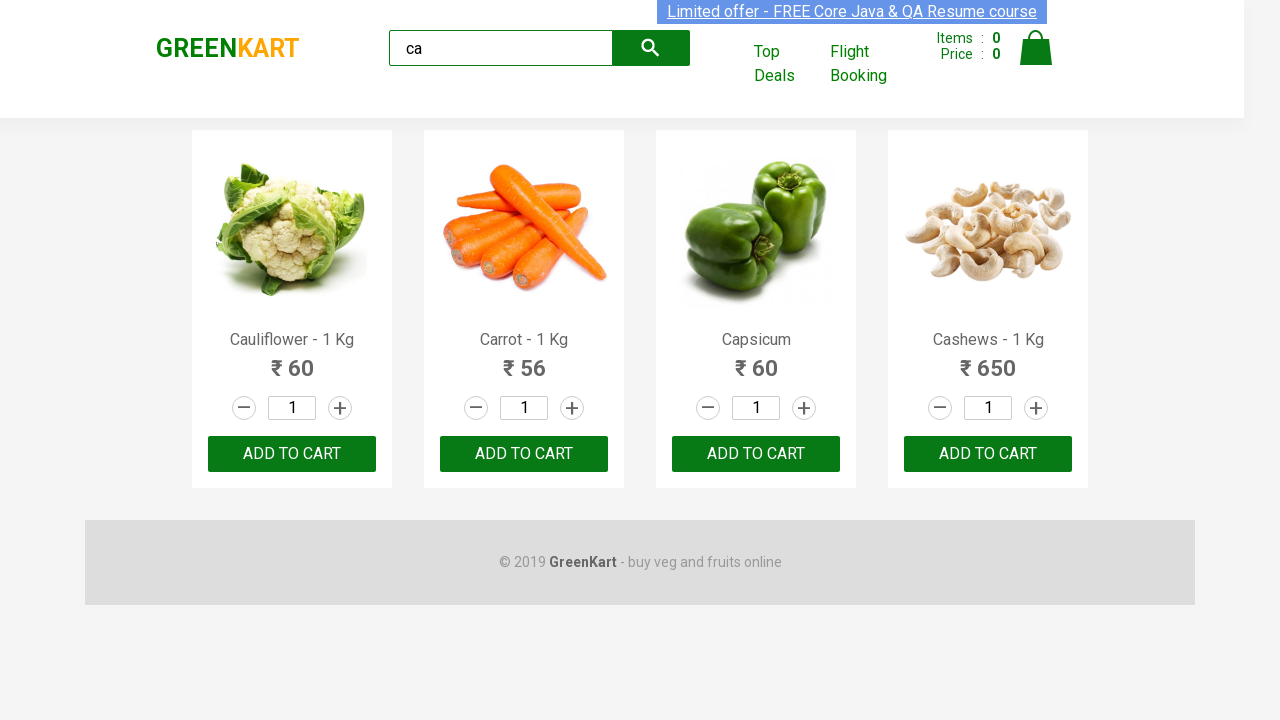

Waited for filtered search results to load
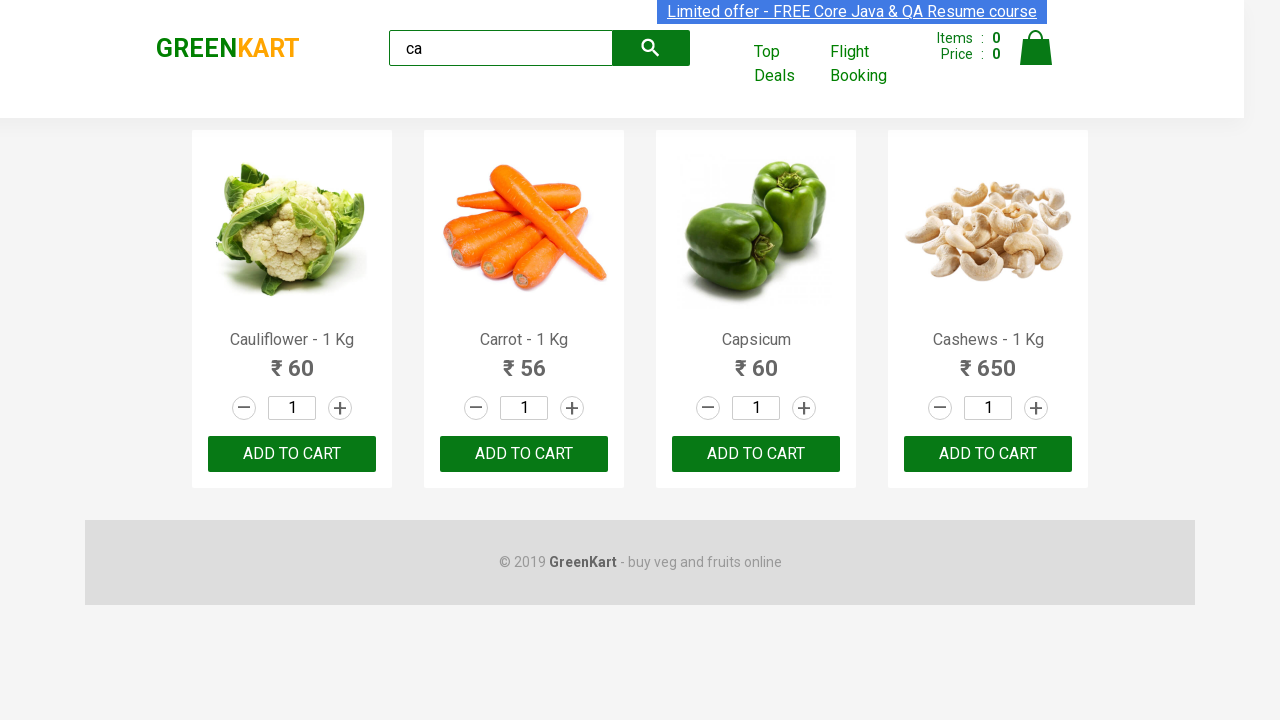

Added 'Carrot - 1 Kg' to cart at (524, 454) on .products .product >> nth=1 >> button[type="button"]
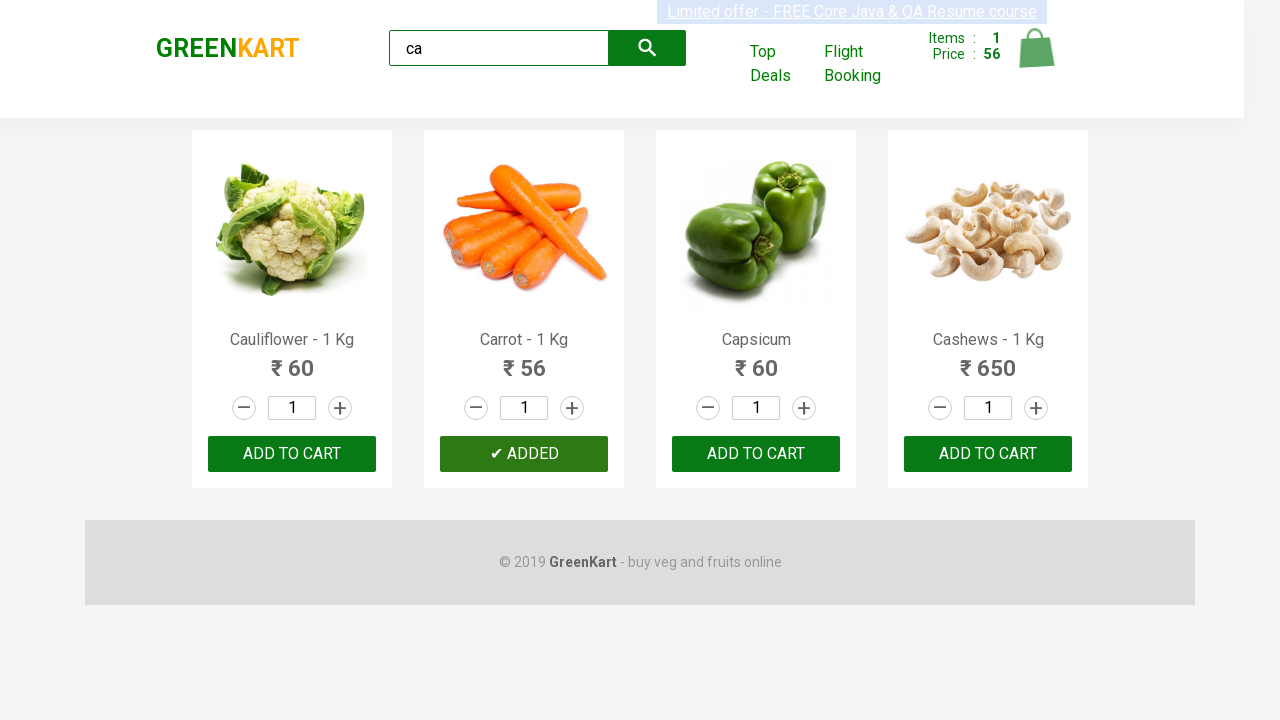

Waited for product to be added to cart
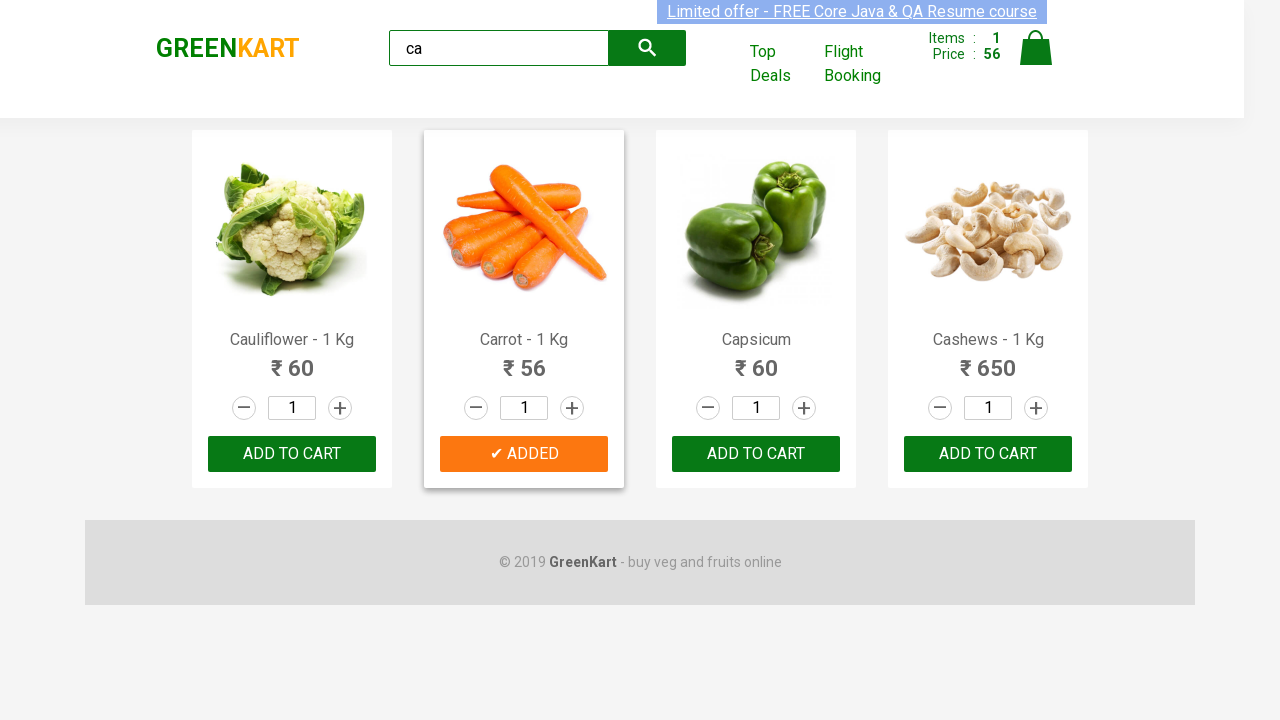

Added 'Cashews - 1 Kg' to cart at (988, 454) on .products .product >> nth=3 >> button[type="button"]
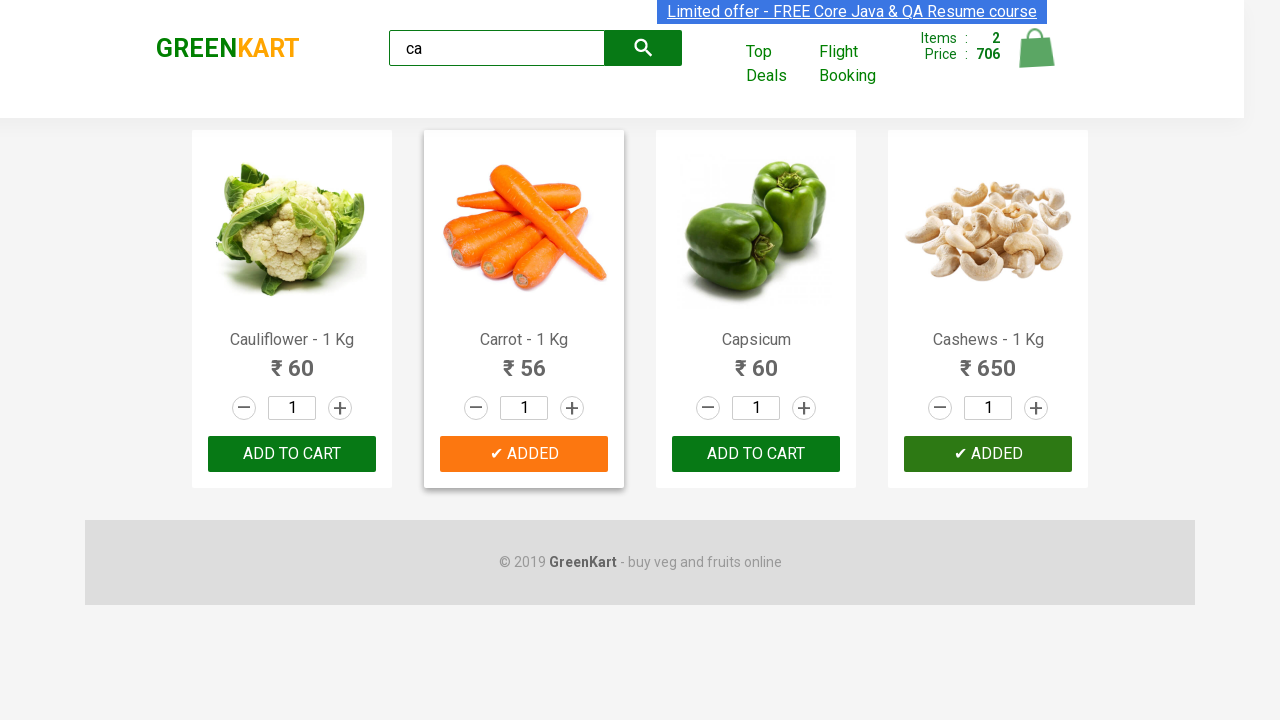

Waited for product to be added to cart
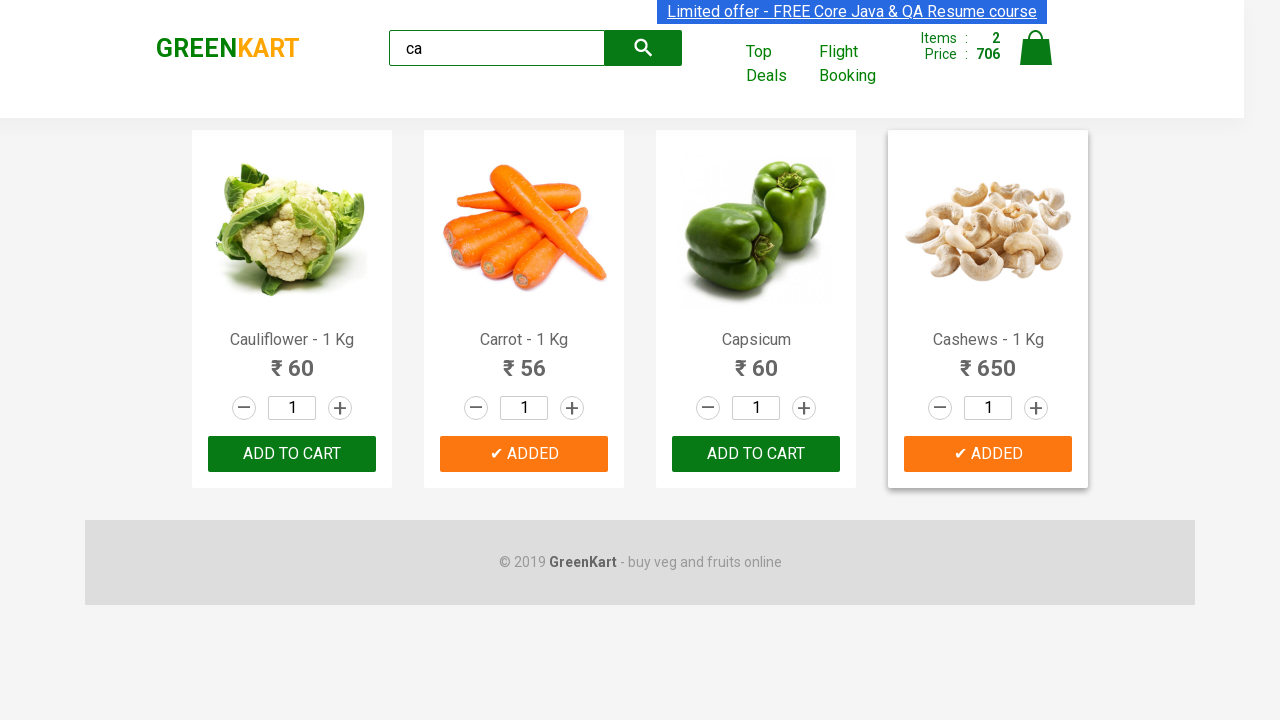

Clicked on cart icon to view cart at (1036, 59) on a.cart-icon
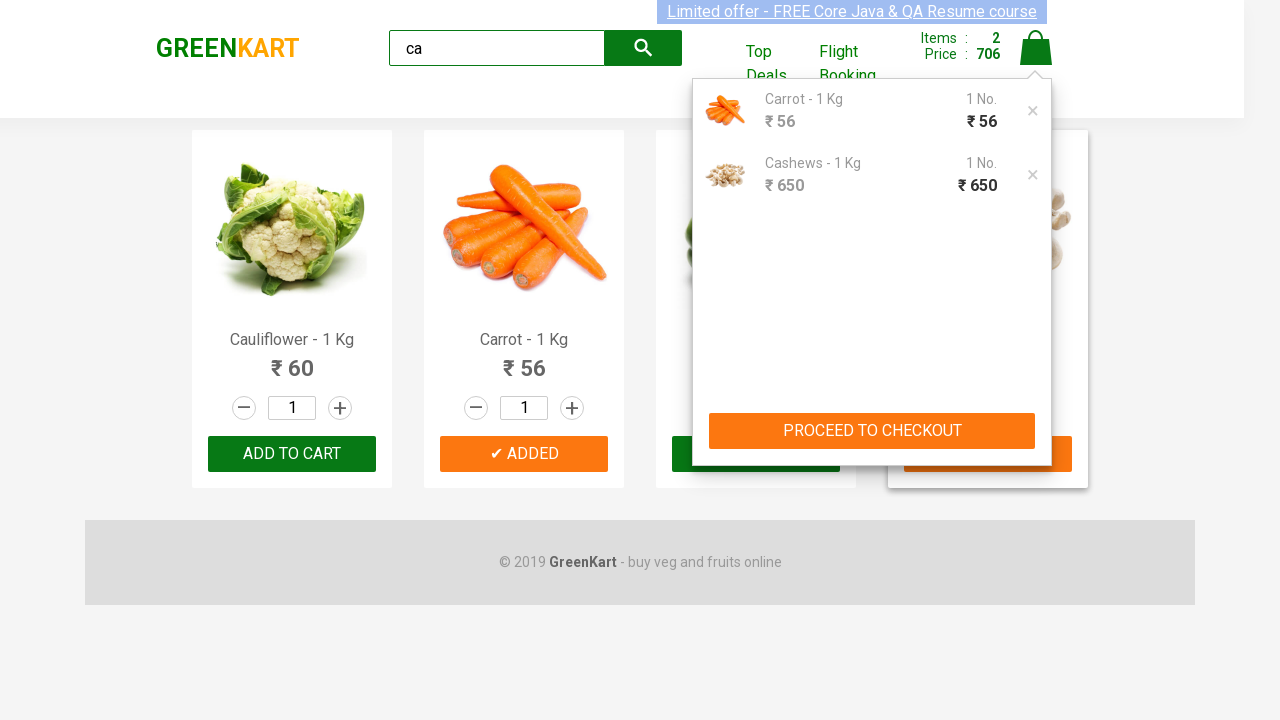

Clicked checkout button to proceed at (872, 431) on div.action-block button:visible
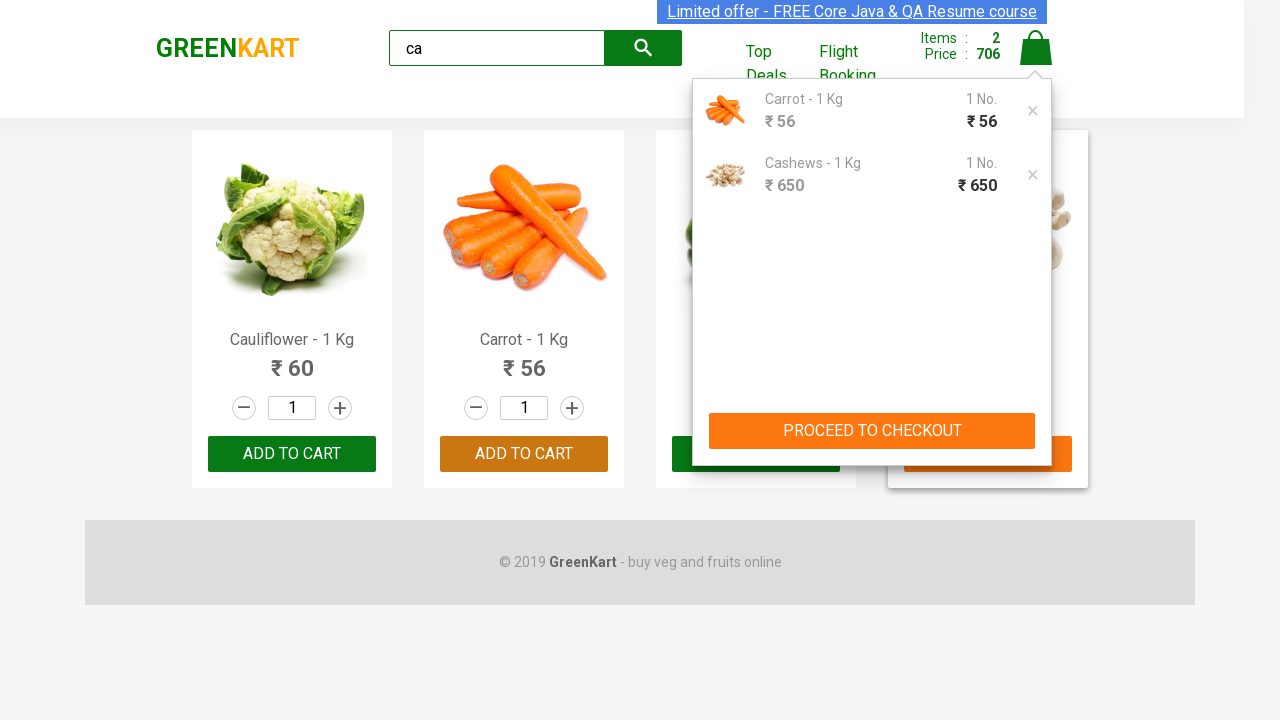

Clicked Place Order button at (1036, 491) on button:has-text("Place Order")
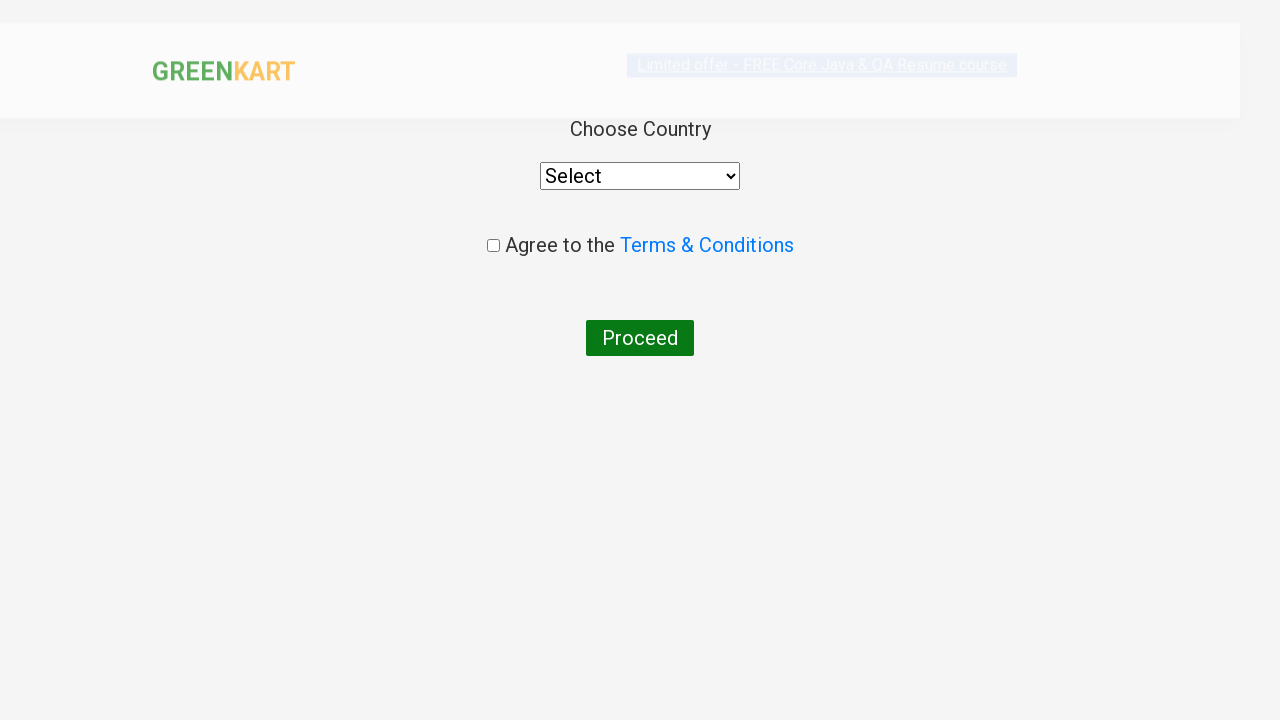

Selected 'India' as the delivery country on select
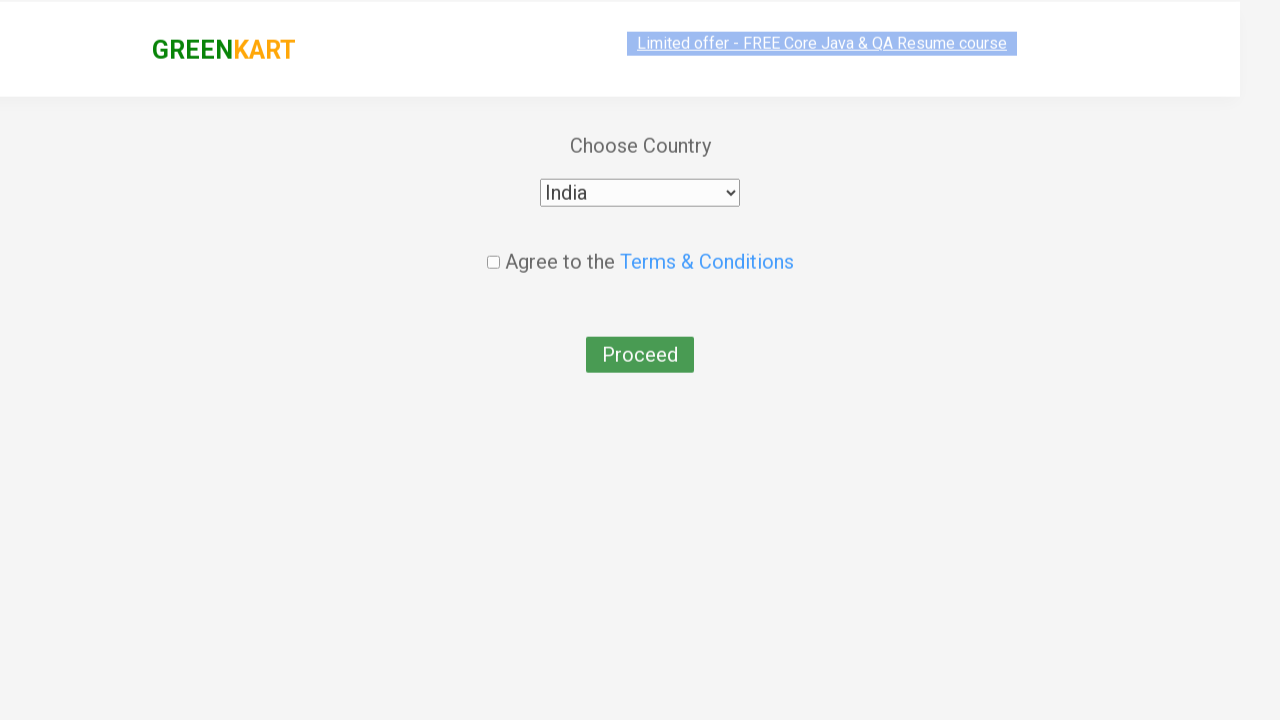

Waited for country selection to be processed
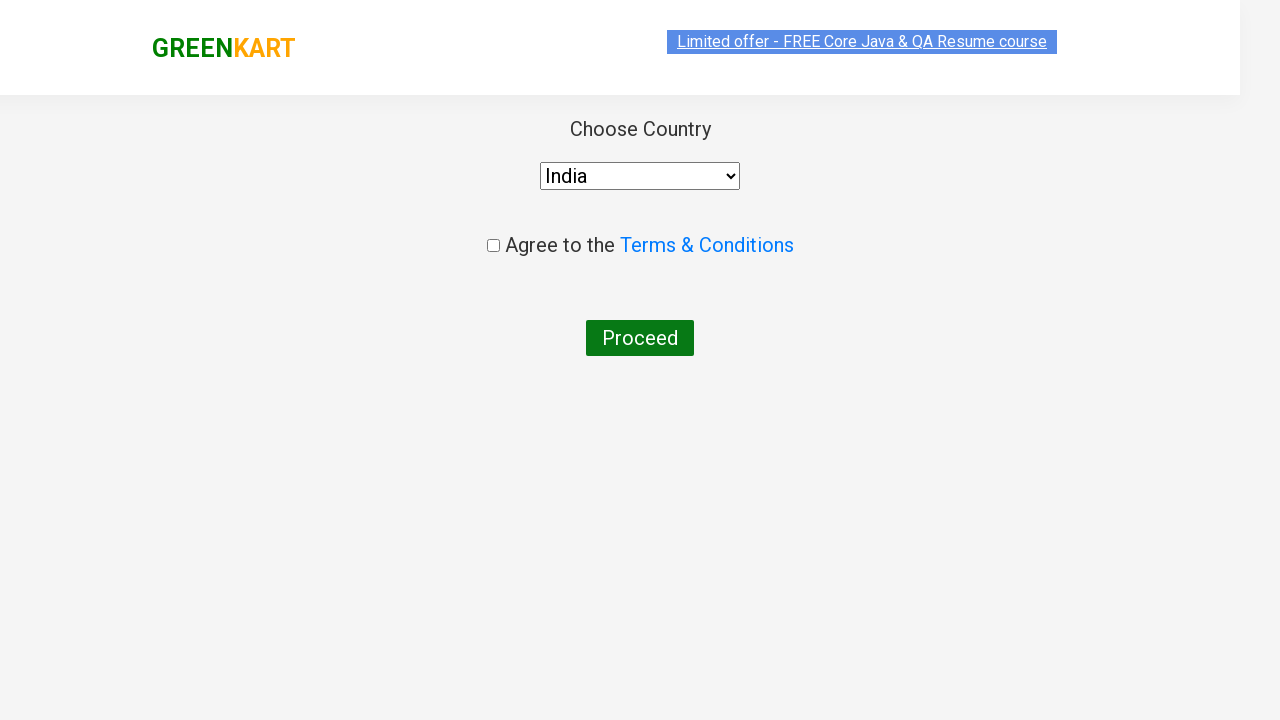

Checked the terms and conditions agreement checkbox at (493, 246) on .chkAgree
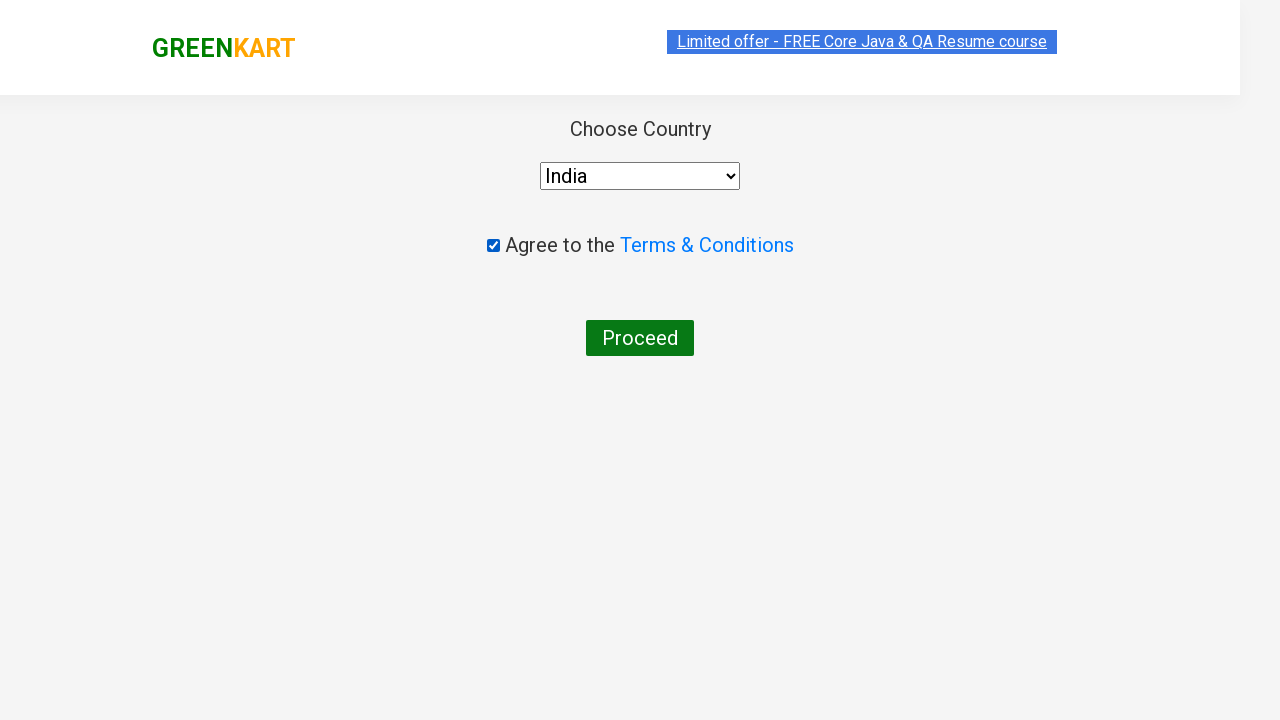

Clicked Proceed button to complete the order at (640, 338) on button:has-text("Proceed")
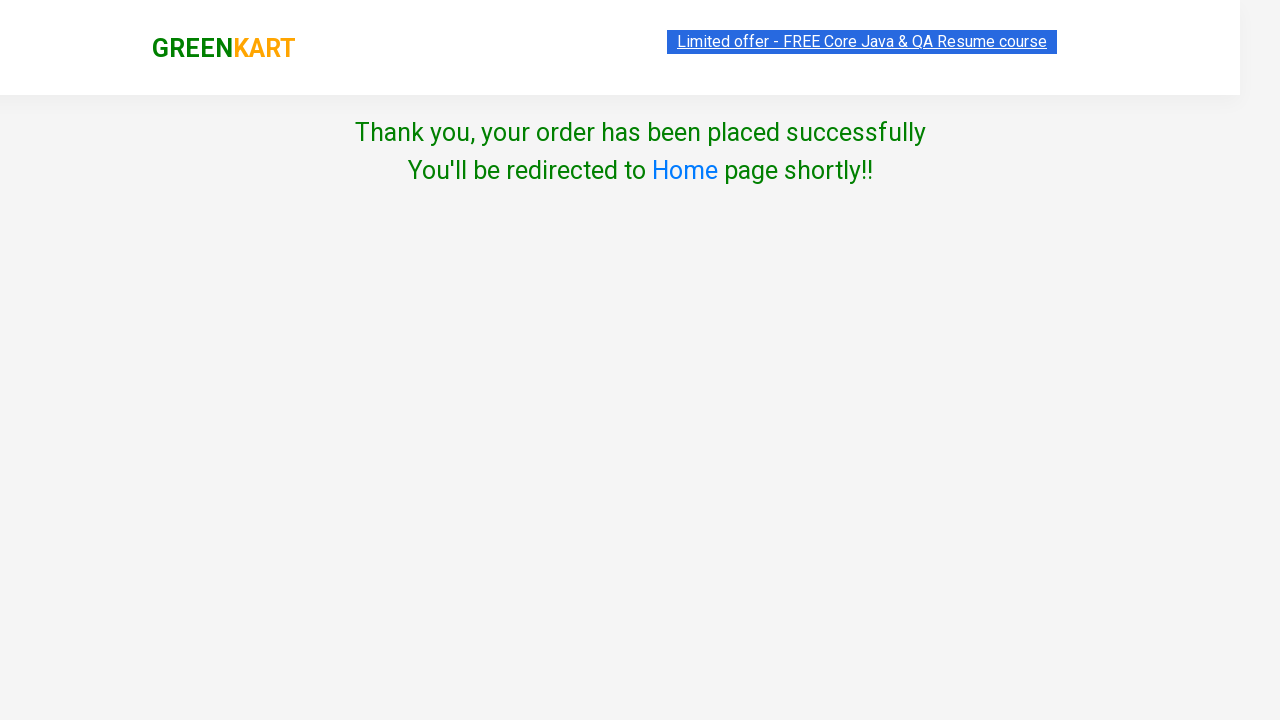

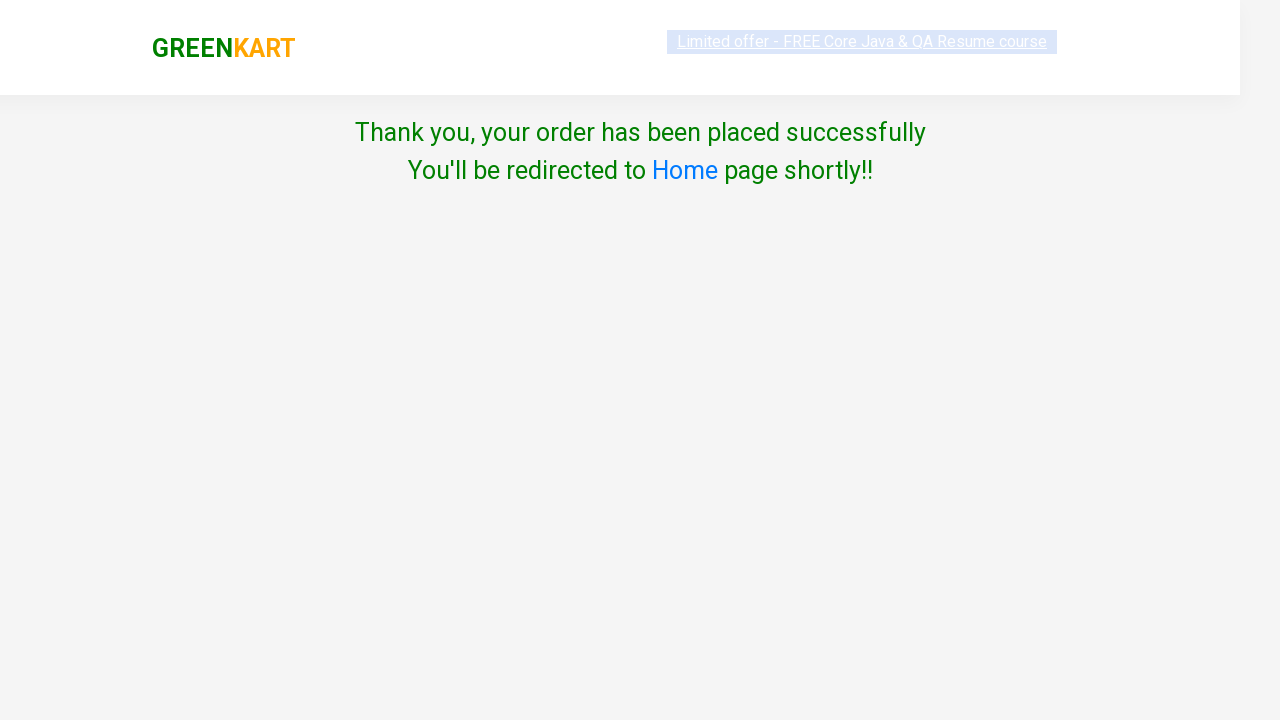